Navigates to Rahul Shetty Academy automation practice page, switches to an iframe, clicks on the Home button within the iframe, and verifies elements are displayed

Starting URL: https://rahulshettyacademy.com/AutomationPractice/

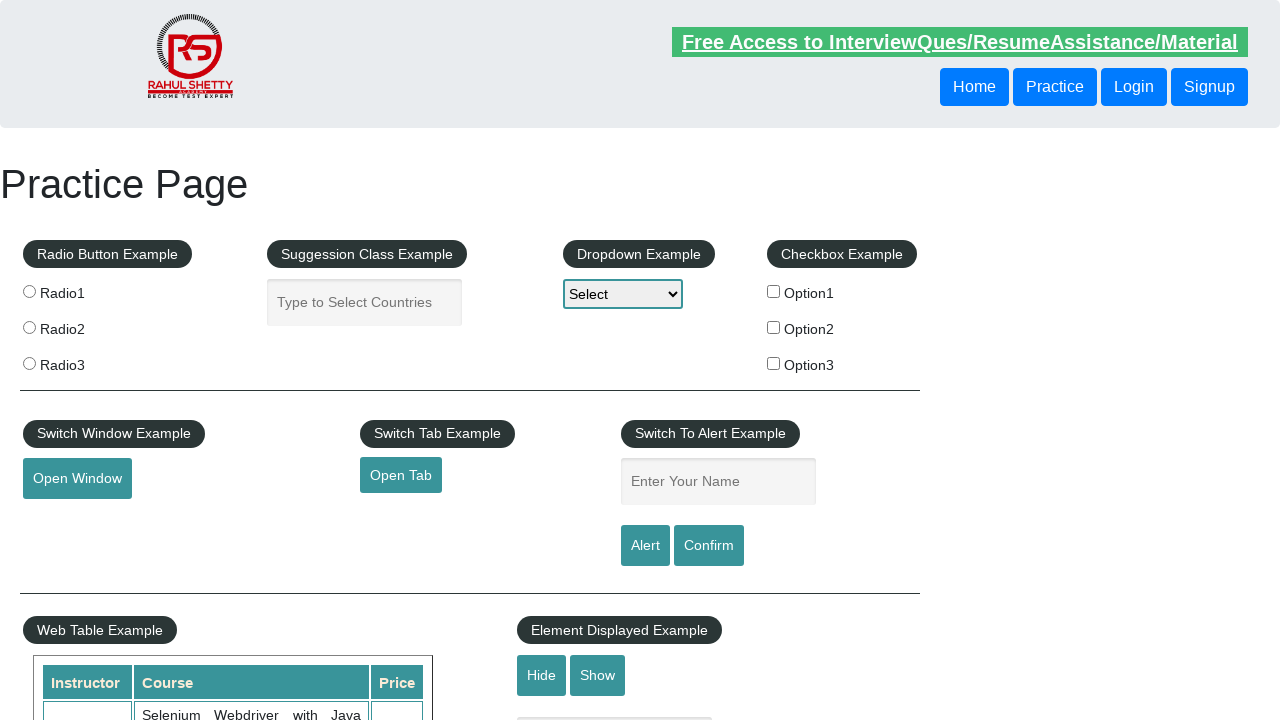

Waited for page to load with networkidle state
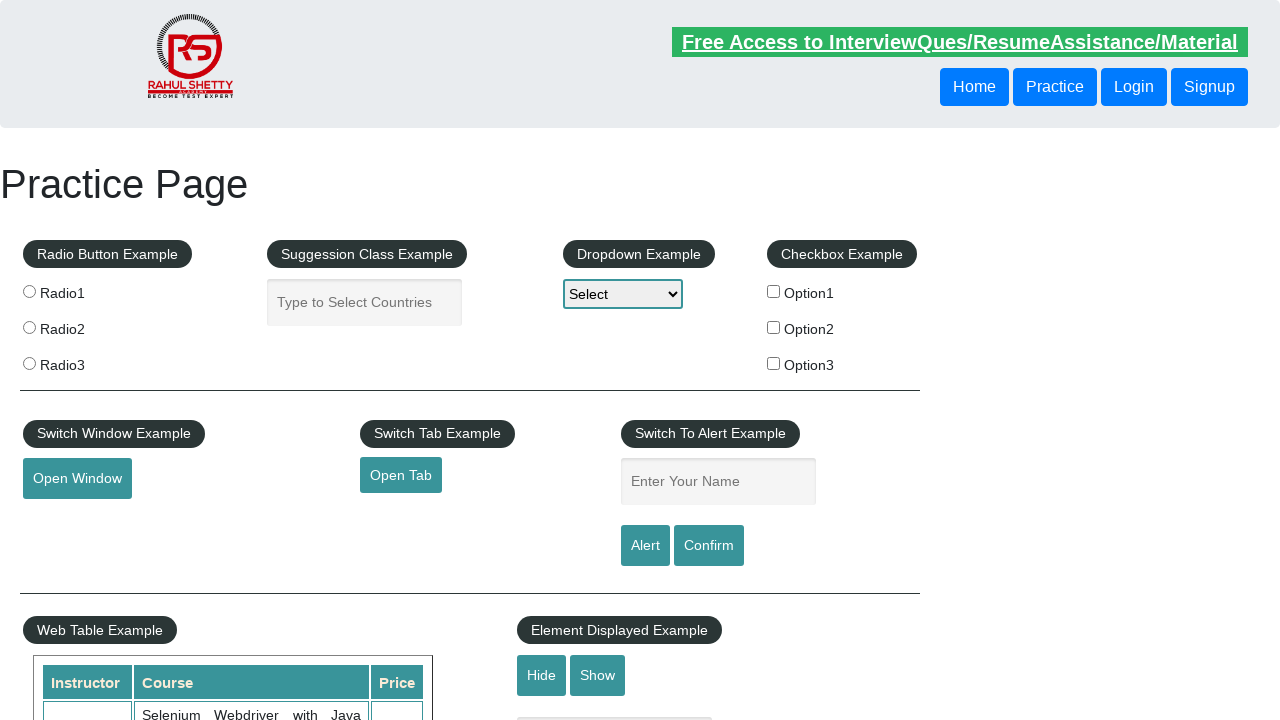

Located the courses iframe (#courses-iframe)
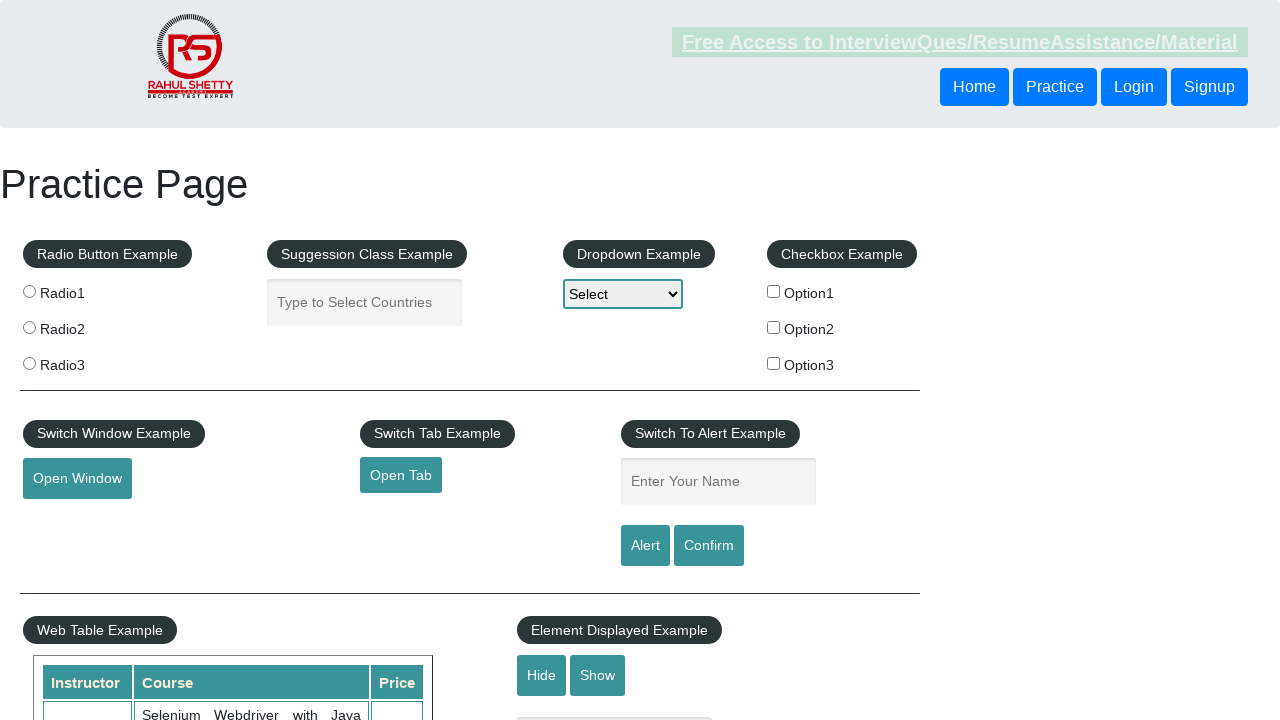

Clicked the Home button within the iframe at (73, 360) on #courses-iframe >> internal:control=enter-frame >> text=Home >> nth=0
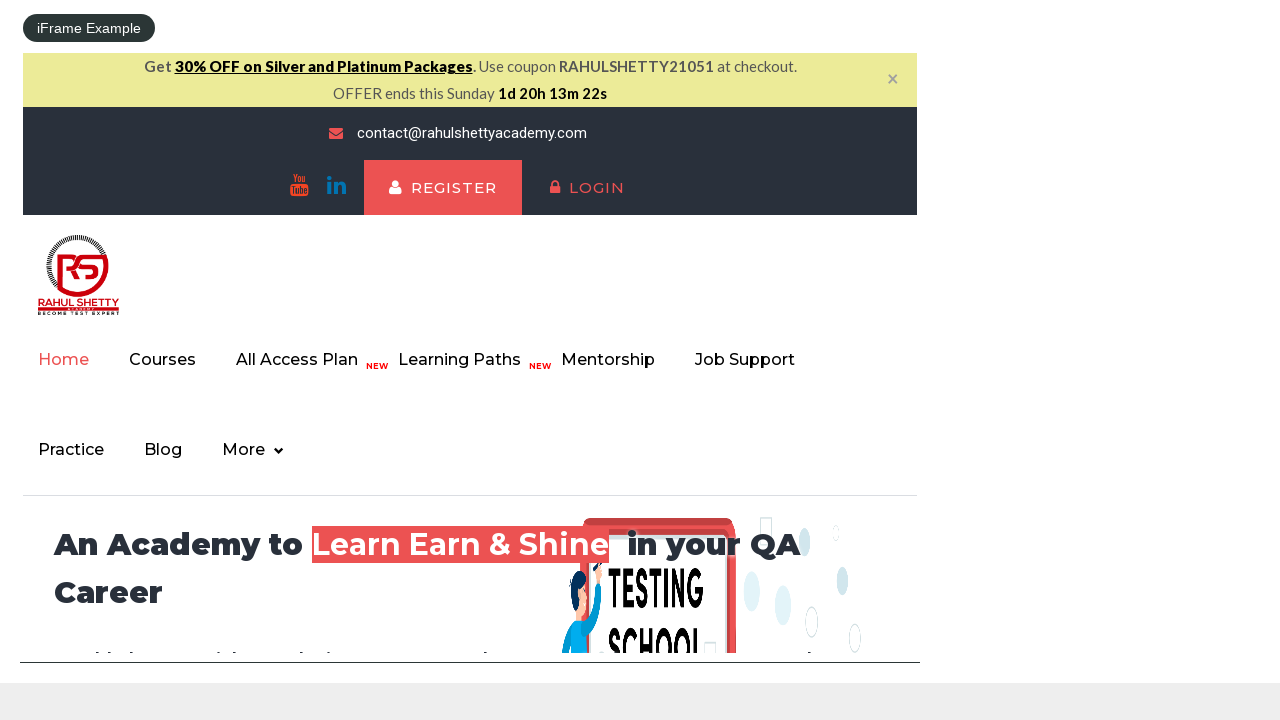

Verified that body element is present on the main page
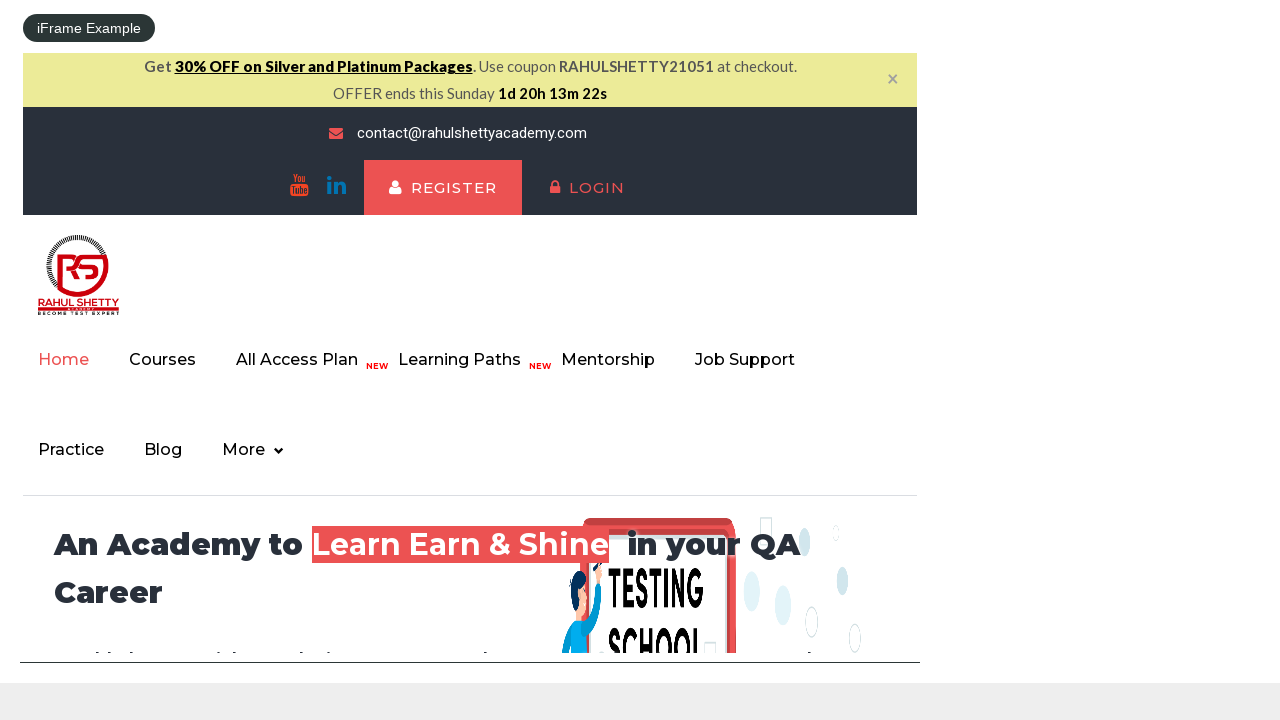

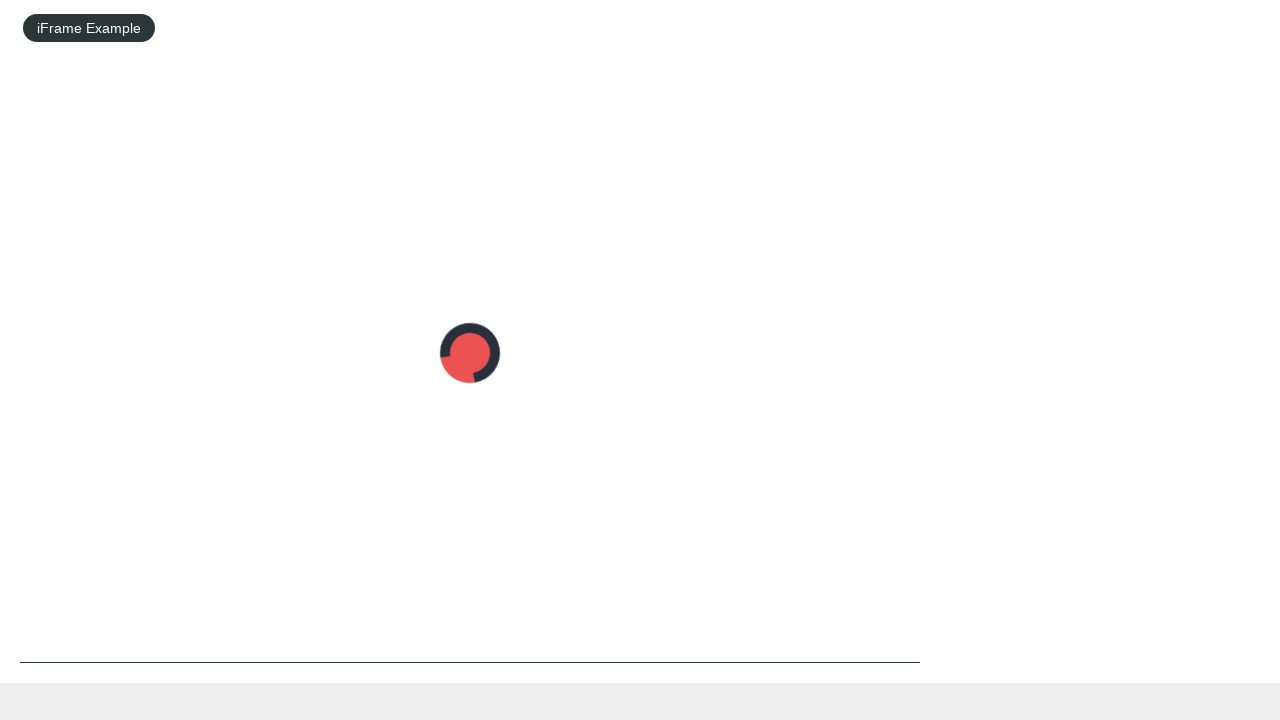